Navigates to the Selenium website and locates the News section element

Starting URL: https://www.selenium.dev/

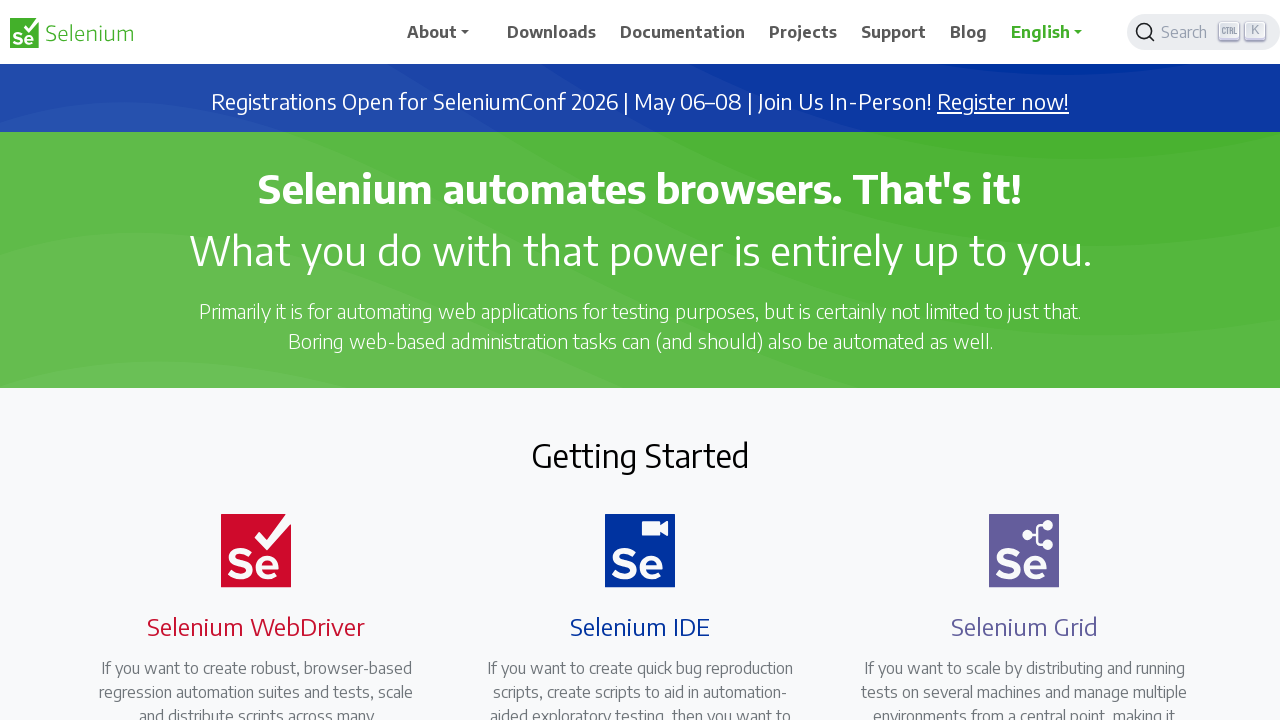

Navigated to Selenium website
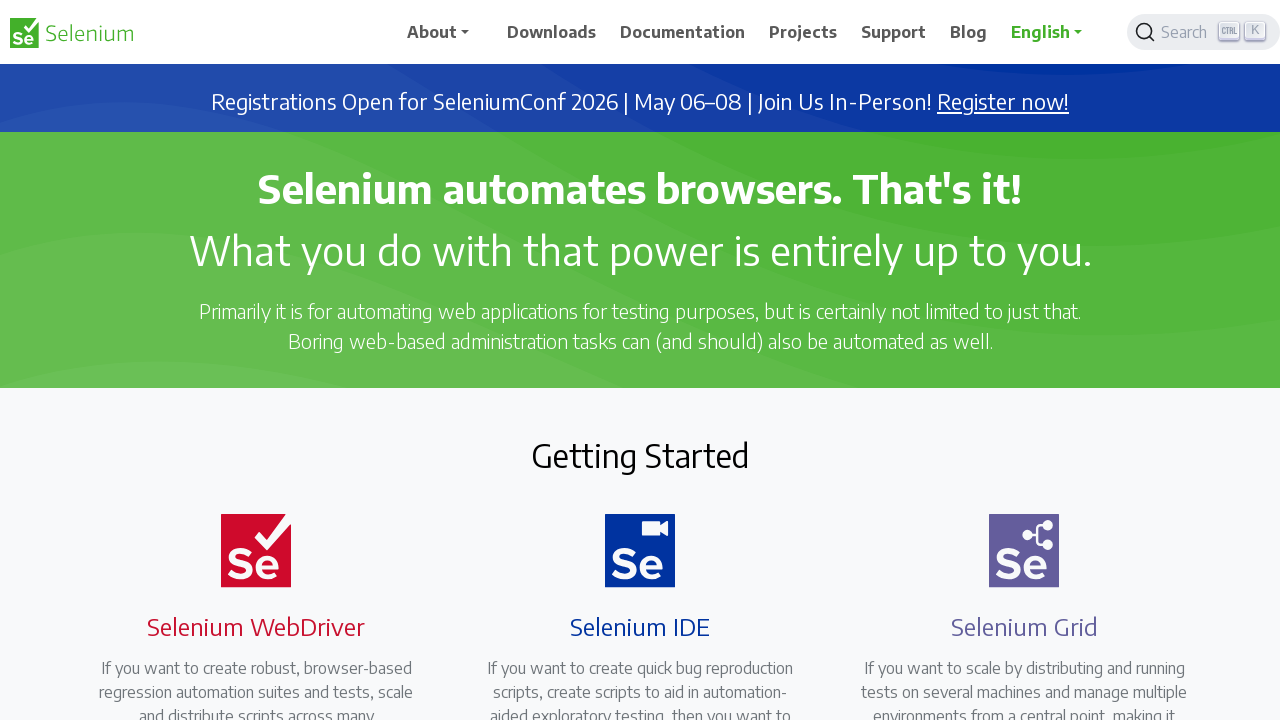

News section element loaded and visible
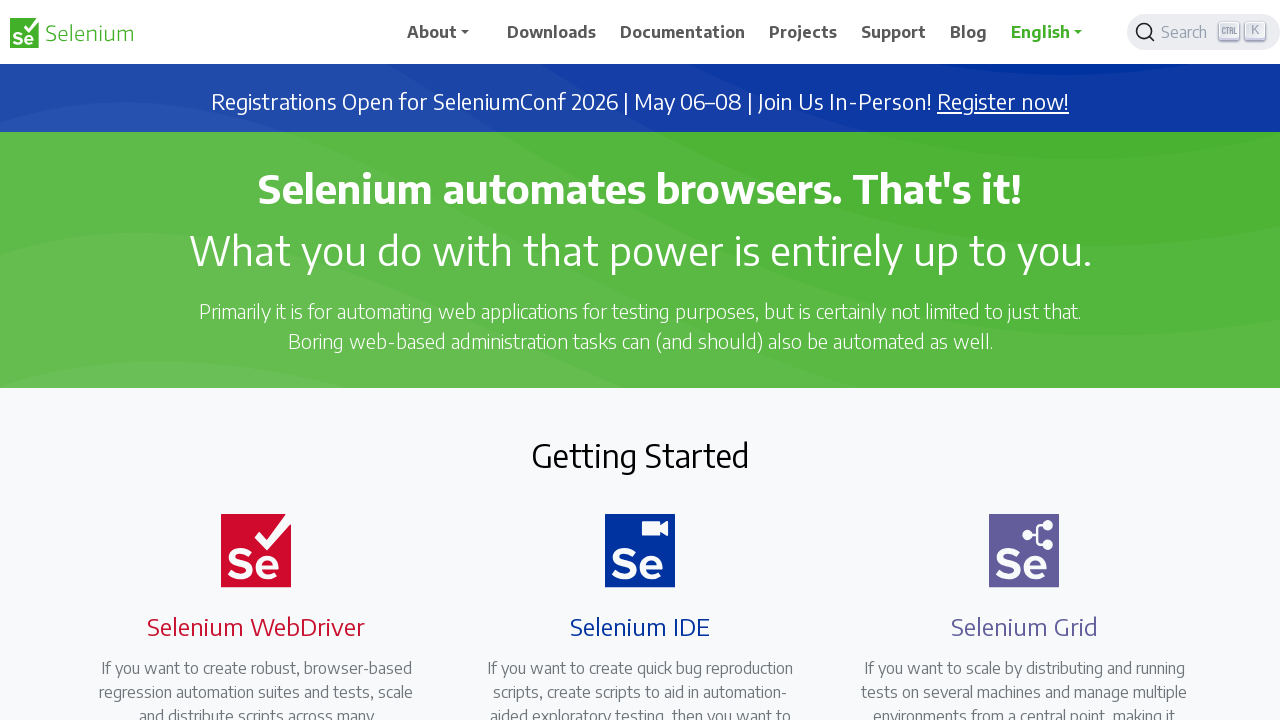

Located News section element
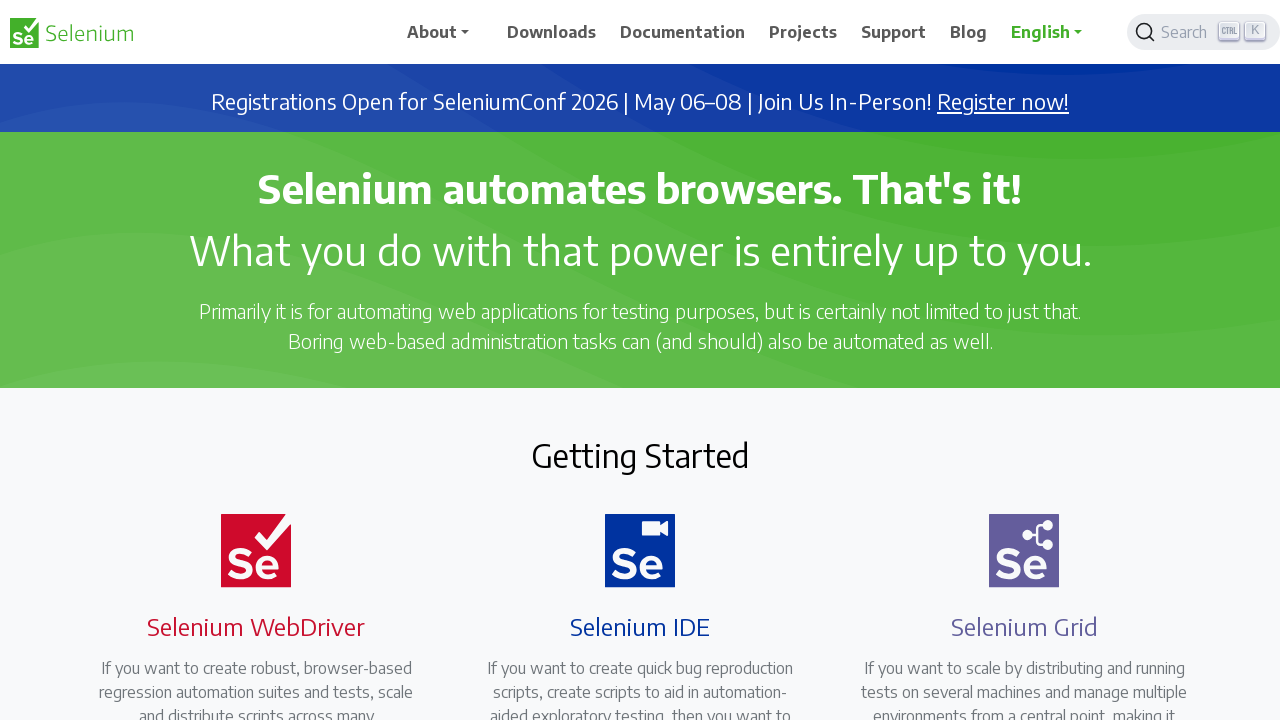

Scrolled to News section element
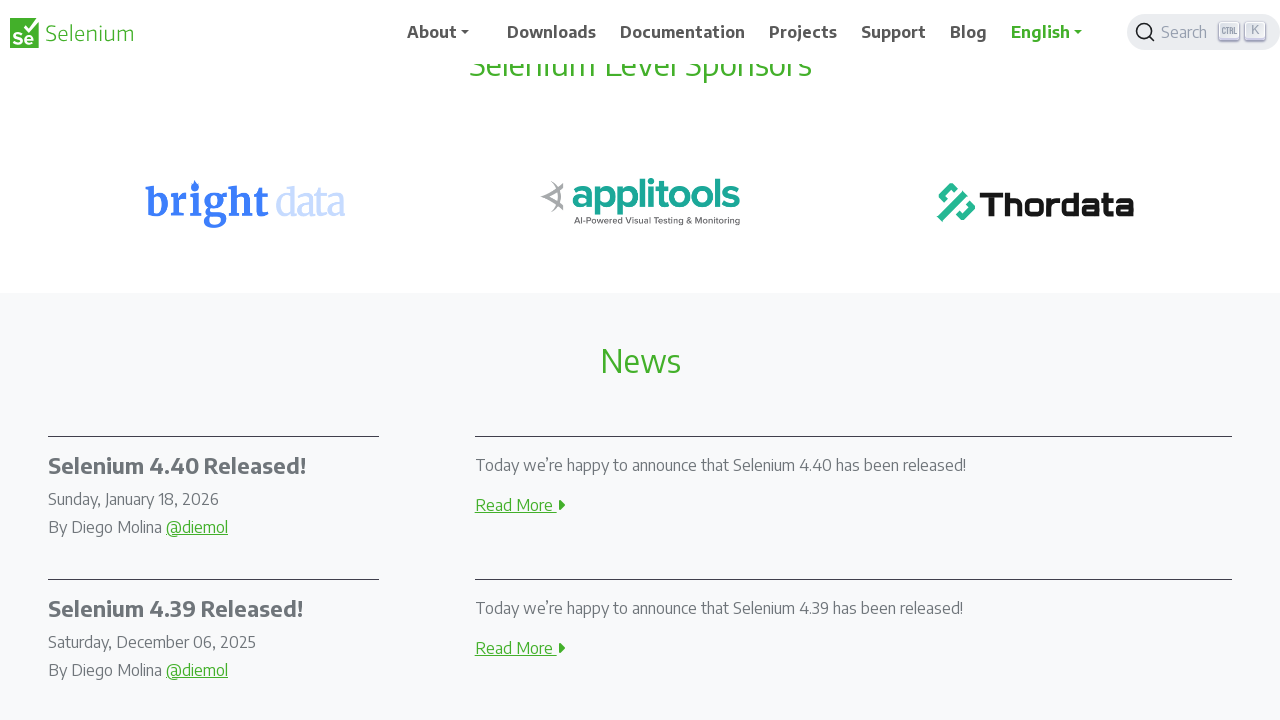

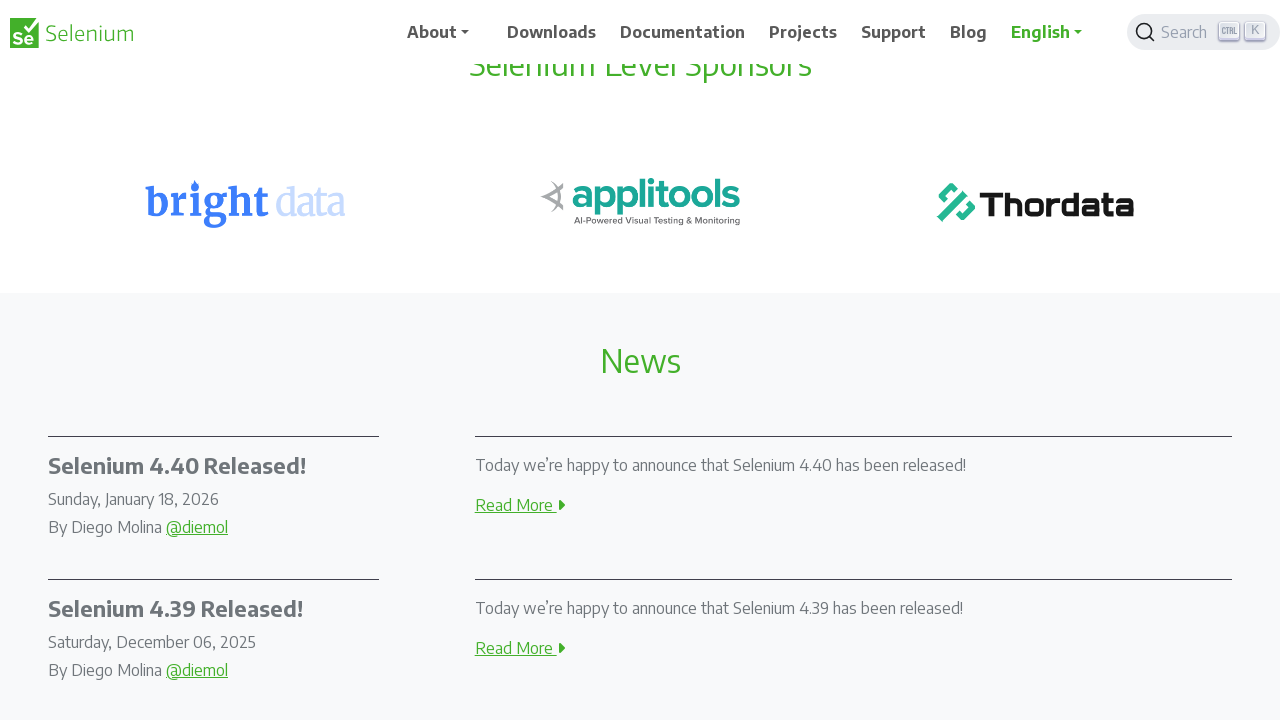